Tests window switching functionality by opening a new tab, interacting with it, switching back to the main window, and opening another new window

Starting URL: https://skpatro.github.io/demo/links/

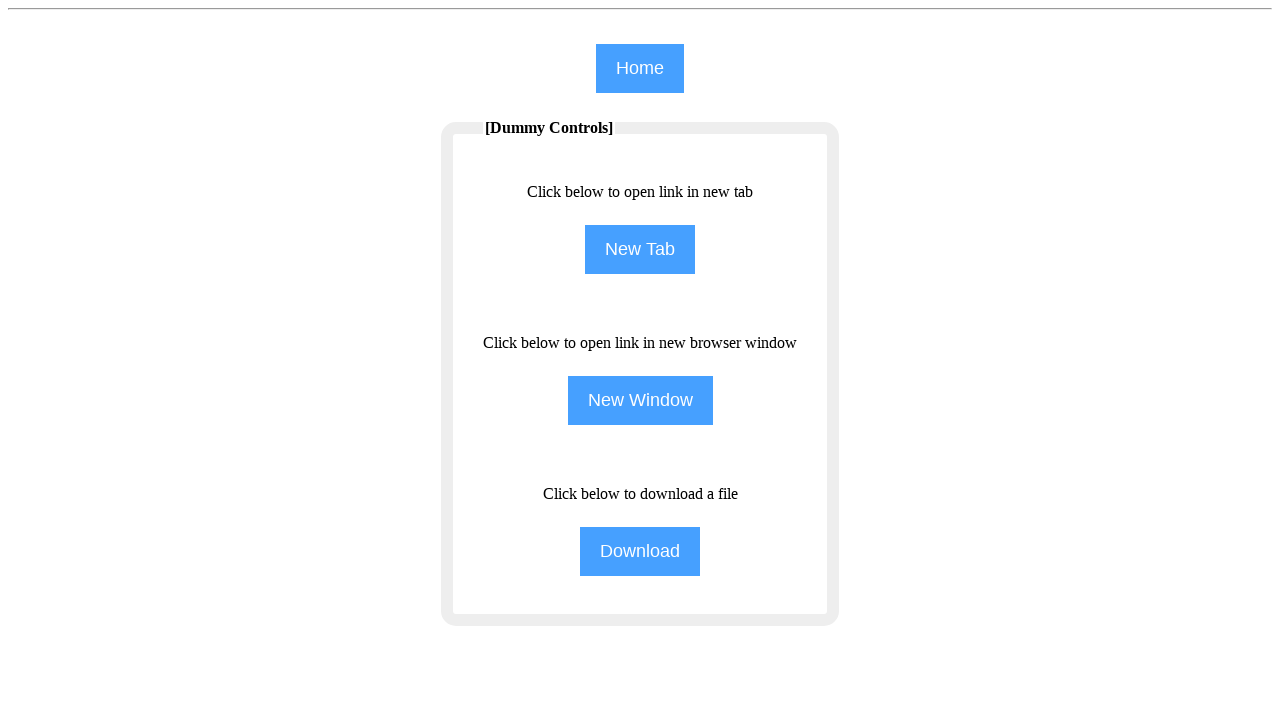

Clicked 'New Tab' button to open a new tab at (640, 250) on (//input[@type='button'])[2]
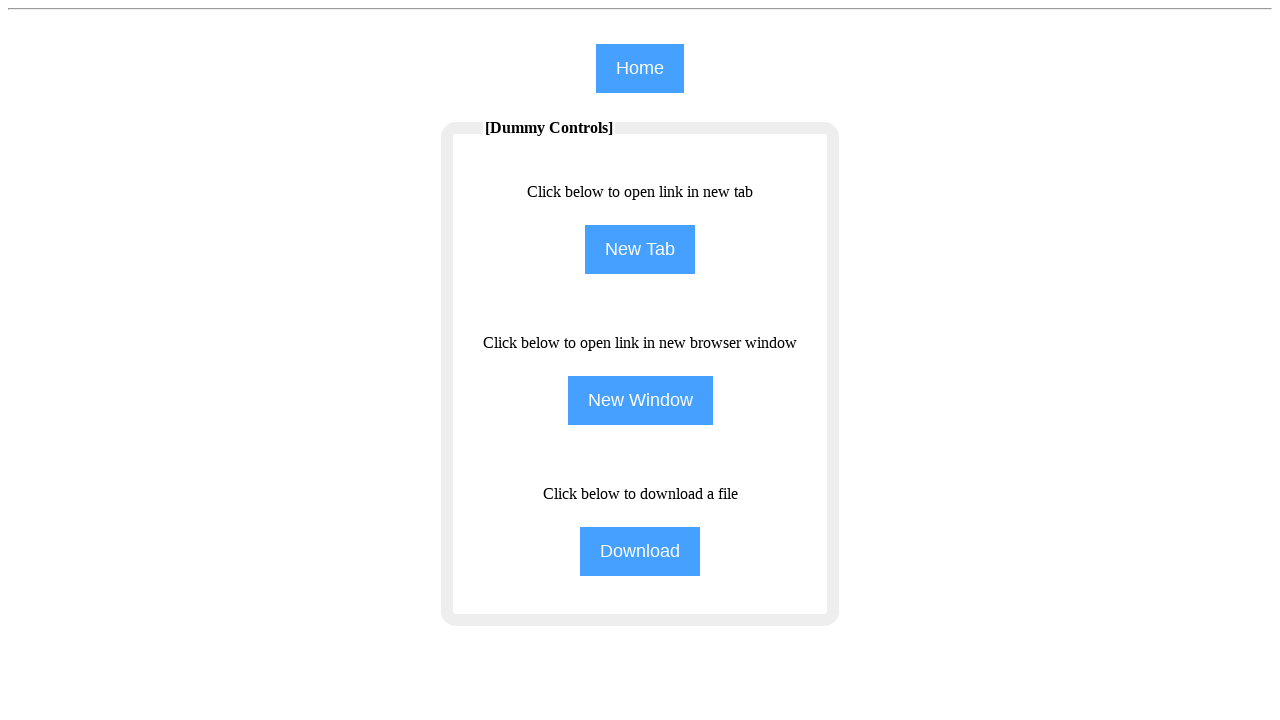

Switched to newly opened tab
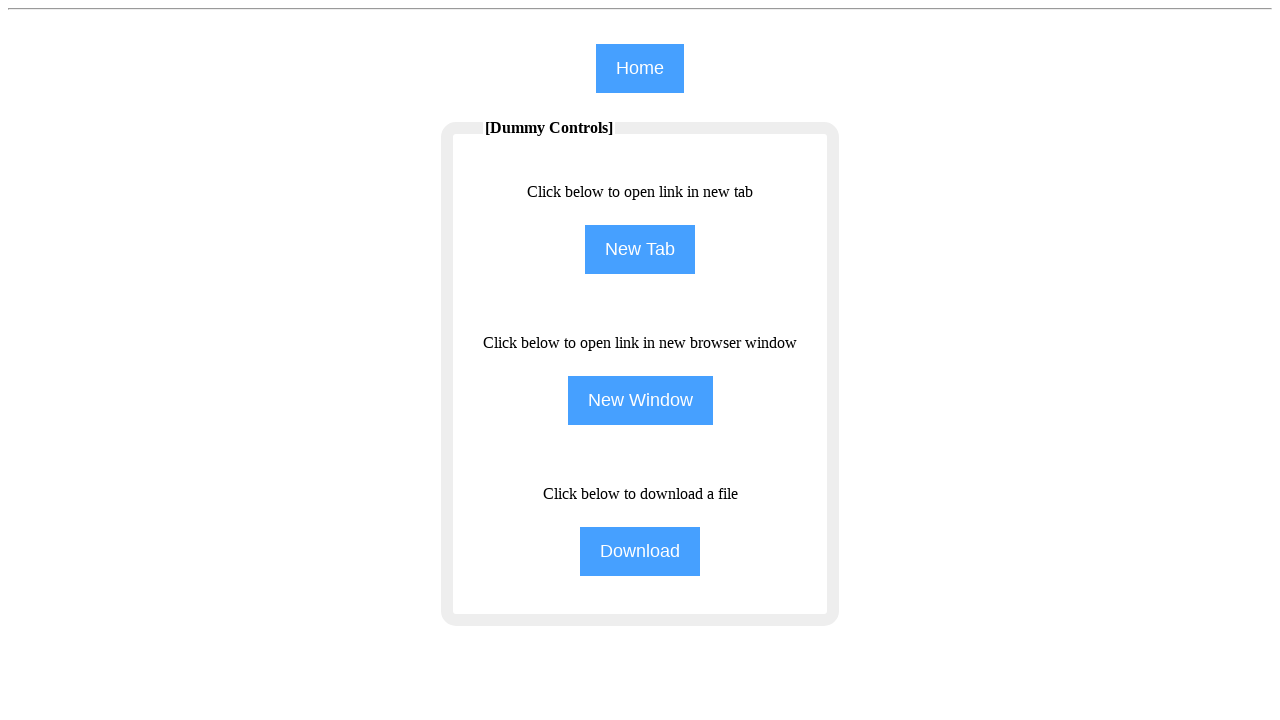

Clicked on Training link in new tab at (980, 81) on xpath=//span[text()='Training']
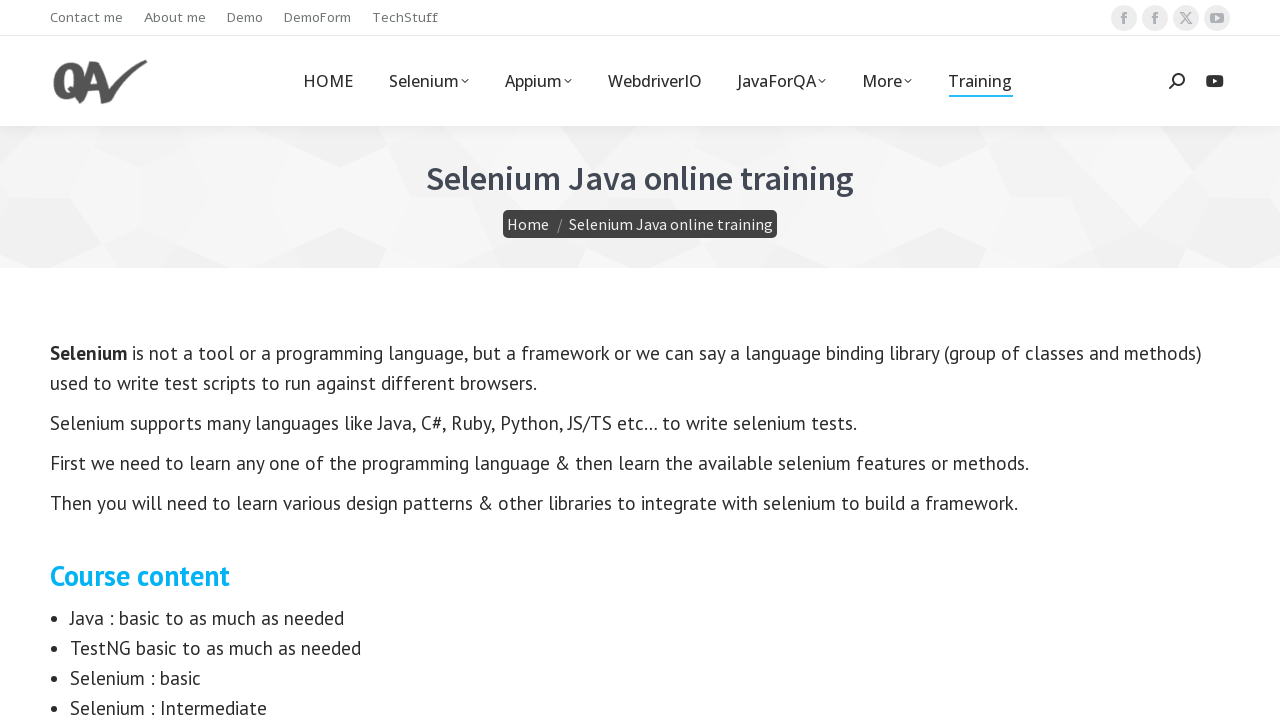

Switched back to main tab and clicked 'New Tab' button again at (640, 250) on (//input[@type='button'])[2]
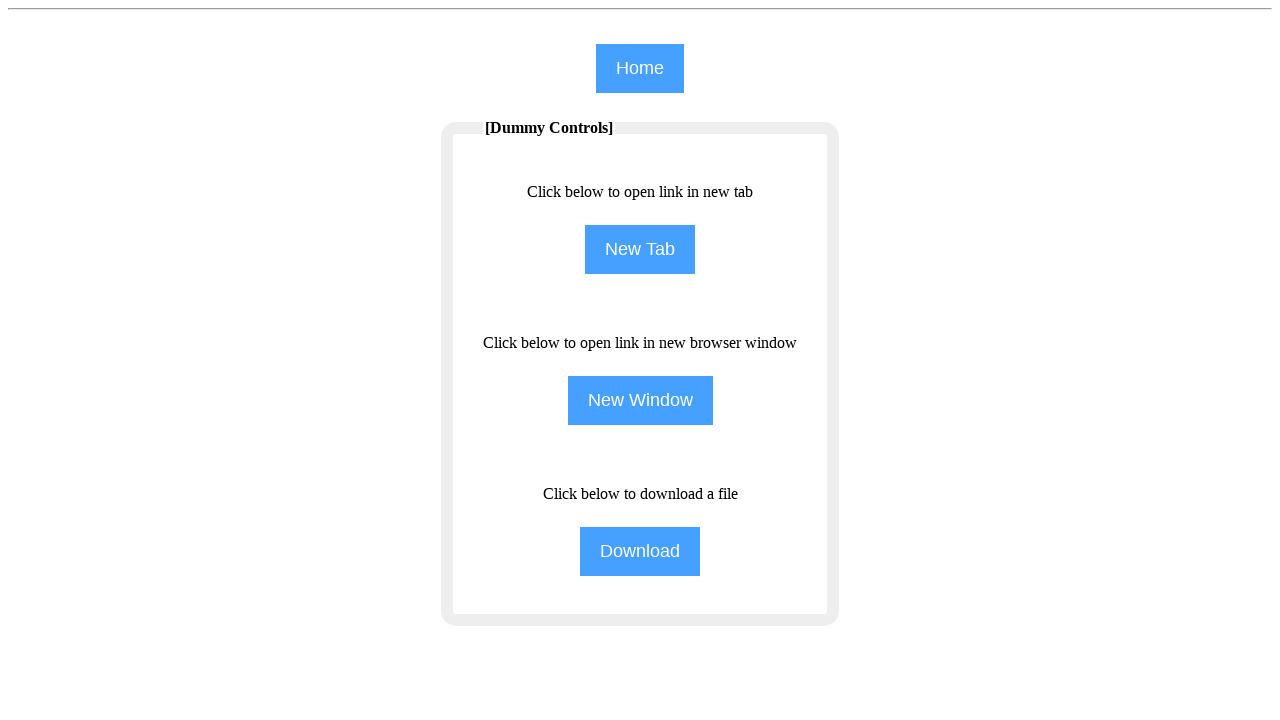

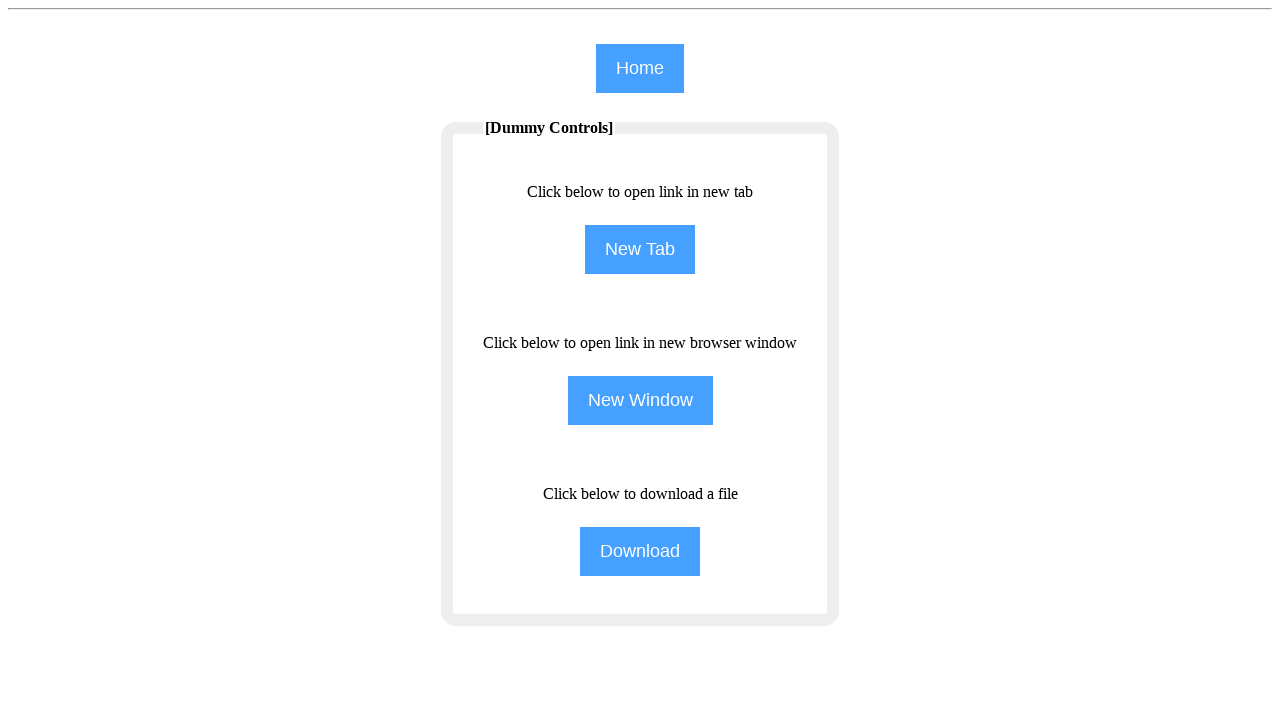